Tests browser window resizing functionality by setting the viewport to specific dimensions (600x320) and verifying the window size was applied correctly.

Starting URL: http://practice.automationtesting.in/

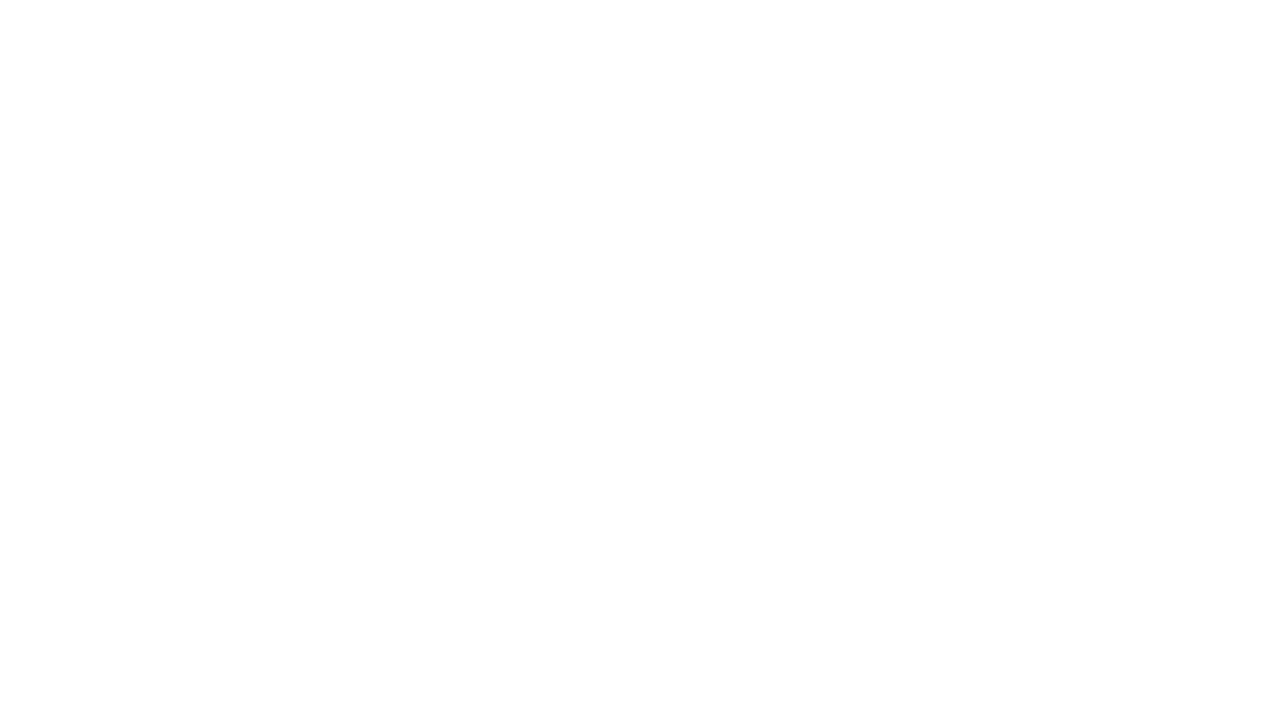

Set viewport size to 600x320
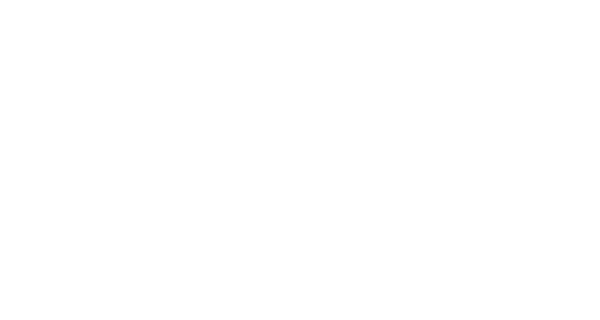

Waited 1000ms for page to adjust to new viewport size
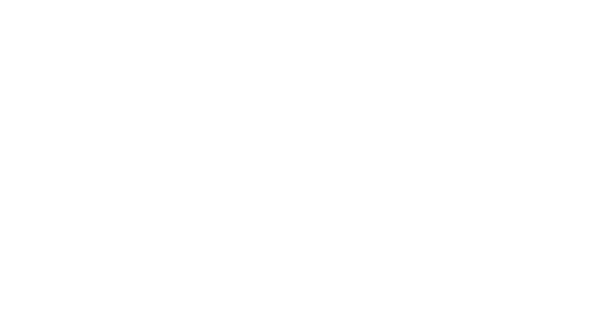

Retrieved viewport size
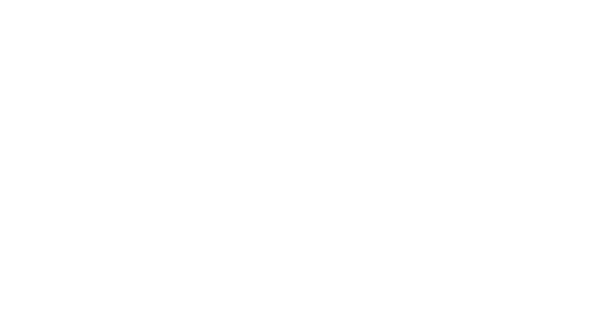

Verified viewport width is 600px
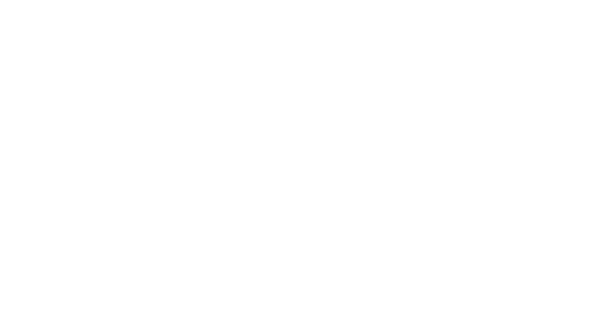

Verified viewport height is 320px
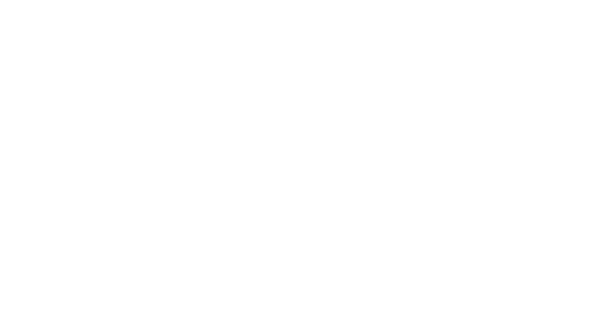

Verified current URL contains 'practice.automationtesting.in'
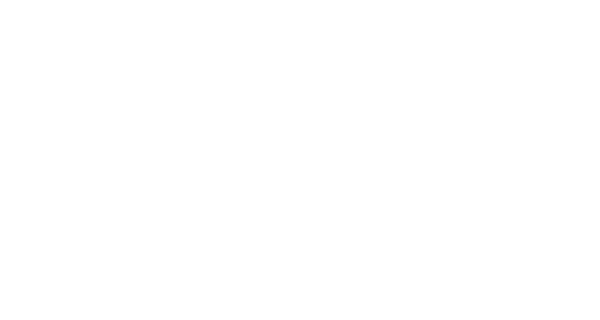

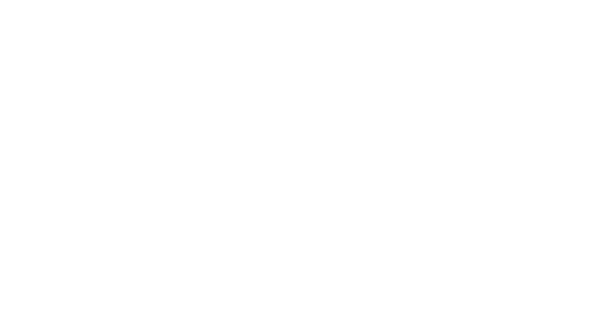